Tests state dropdown selection by selecting Illinois, Virginia, and California using different selection methods (visible text, value, index) and verifies the final selection is California.

Starting URL: https://practice.cydeo.com/dropdown

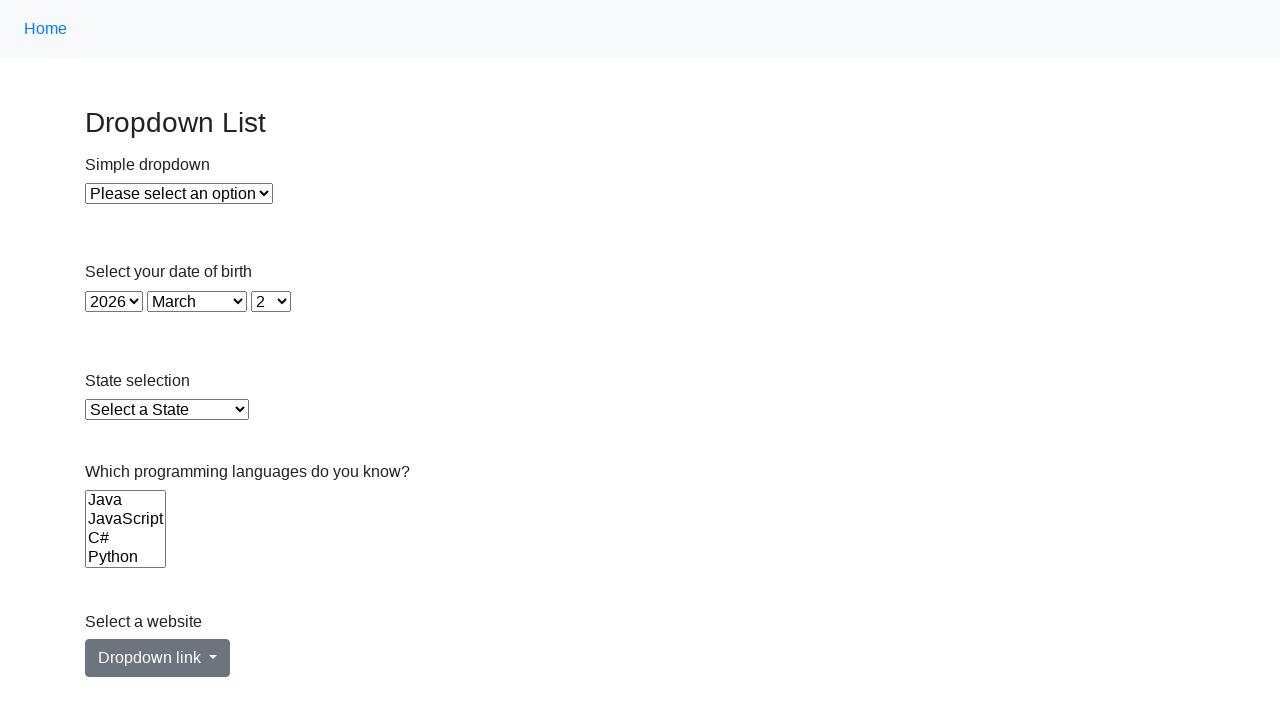

Selected Illinois from state dropdown using visible text on select#state
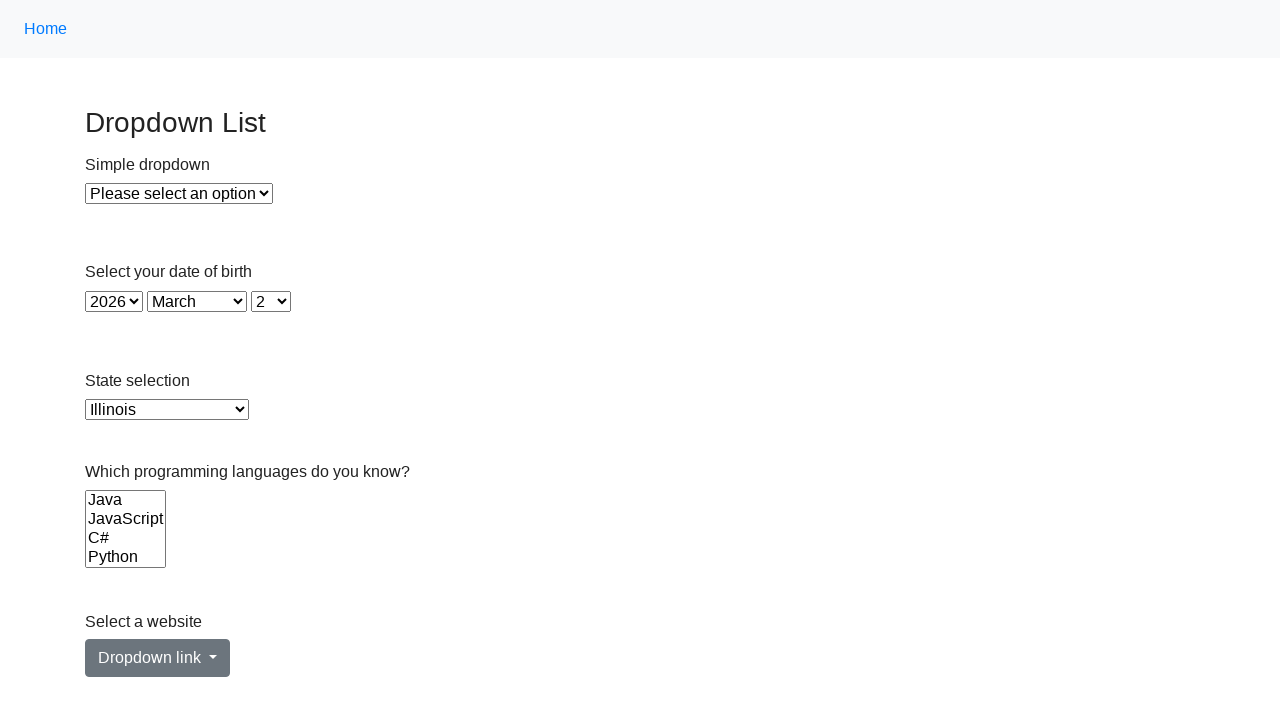

Selected Virginia from state dropdown using value attribute on select#state
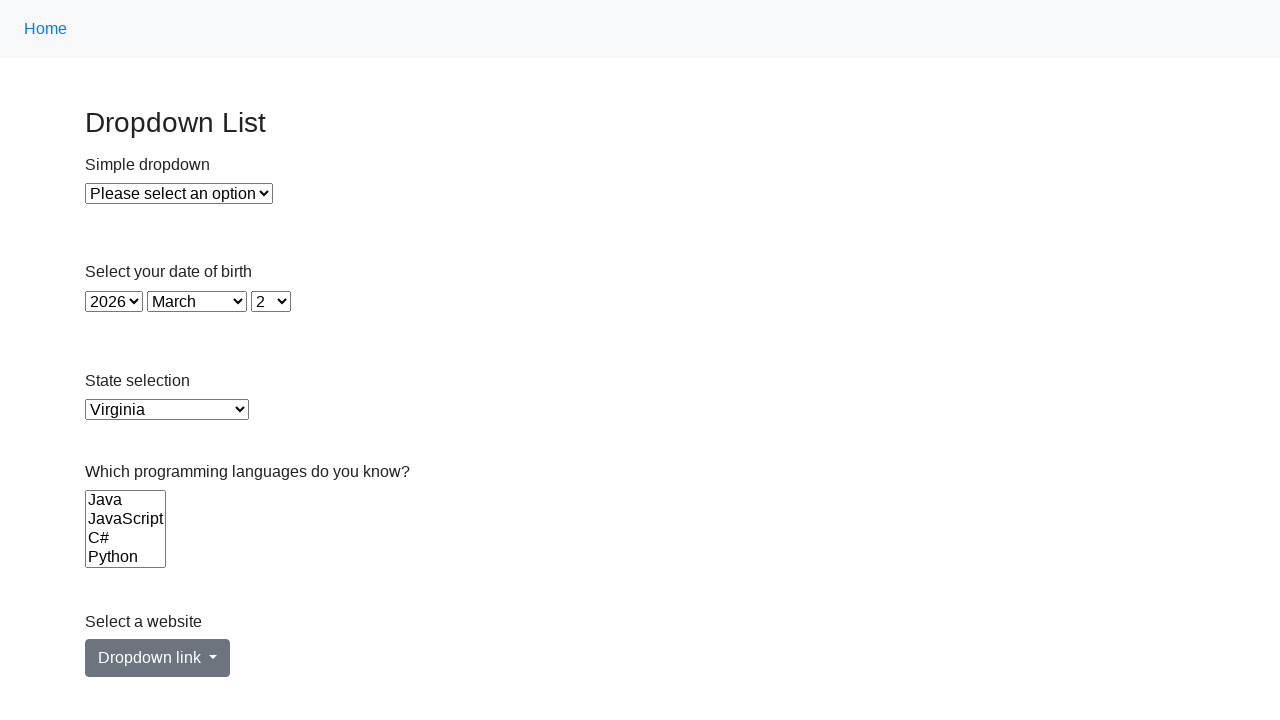

Selected California from state dropdown using index 5 on select#state
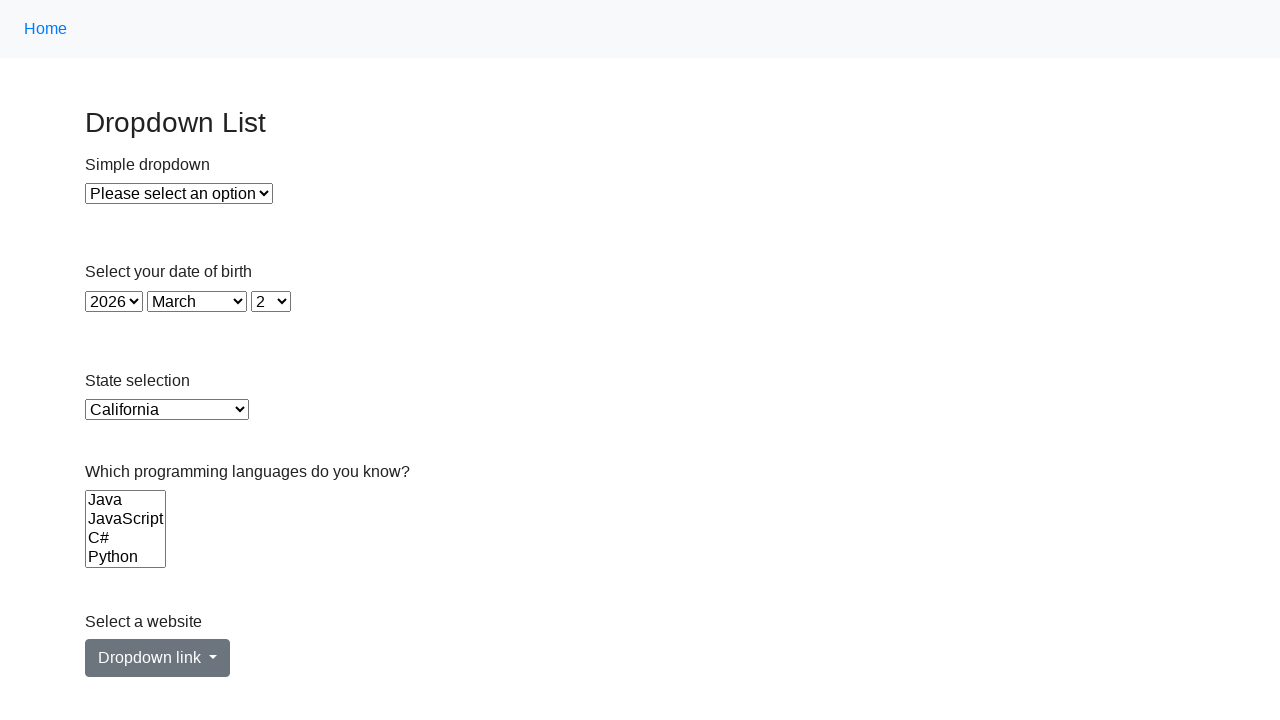

Retrieved selected value from state dropdown
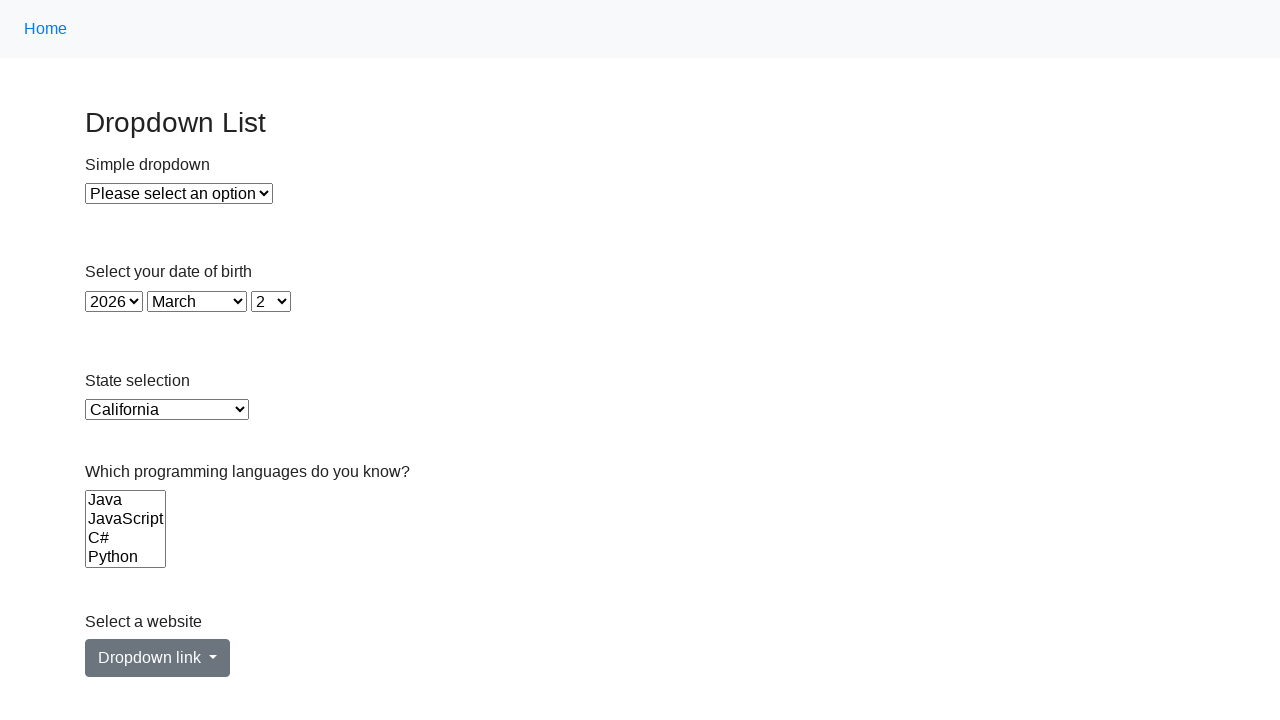

Verified final selection is California
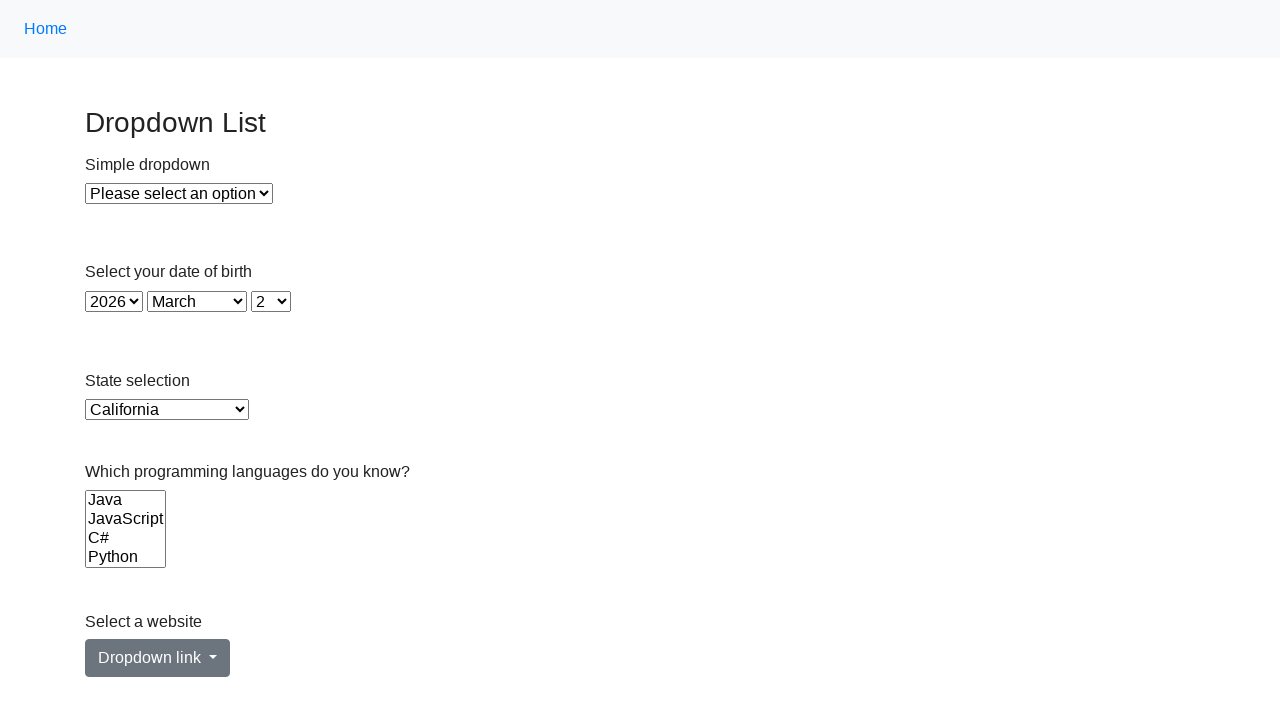

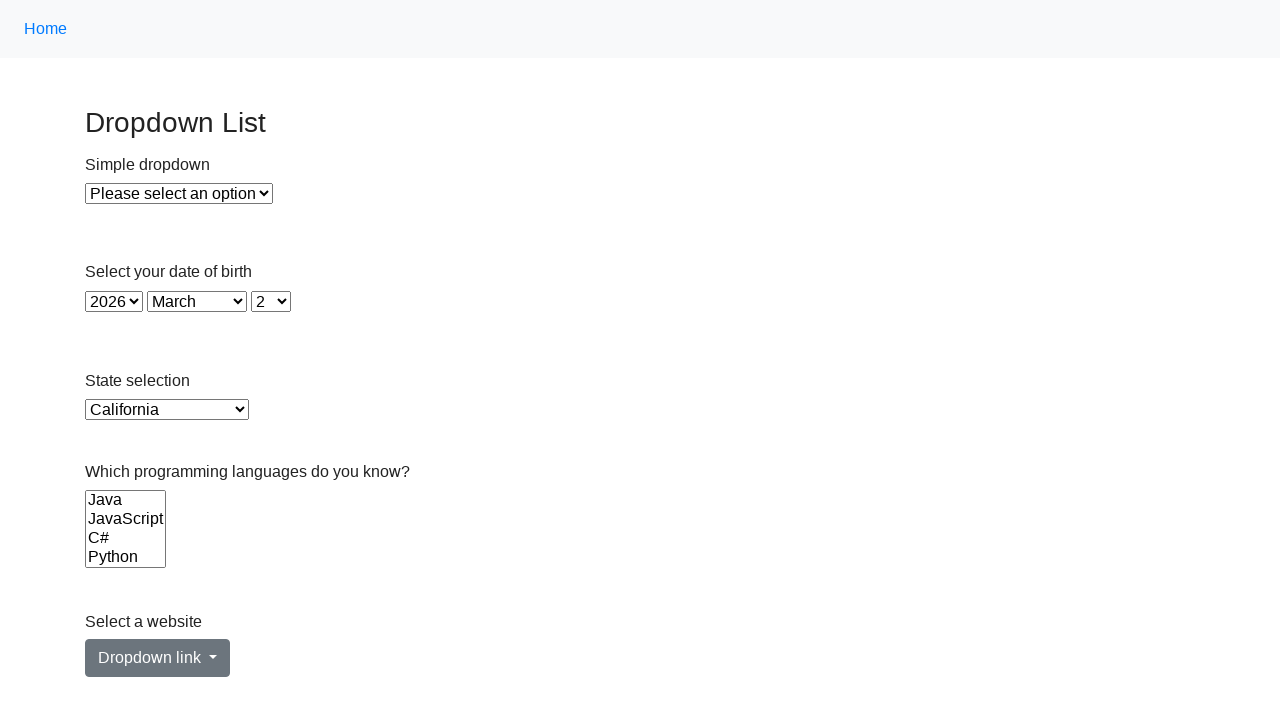